Navigates to Movistar's internet plans page and verifies that plan information and pricing elements are displayed

Starting URL: https://www.movistar.com.ar/productos-y-servicios/internet

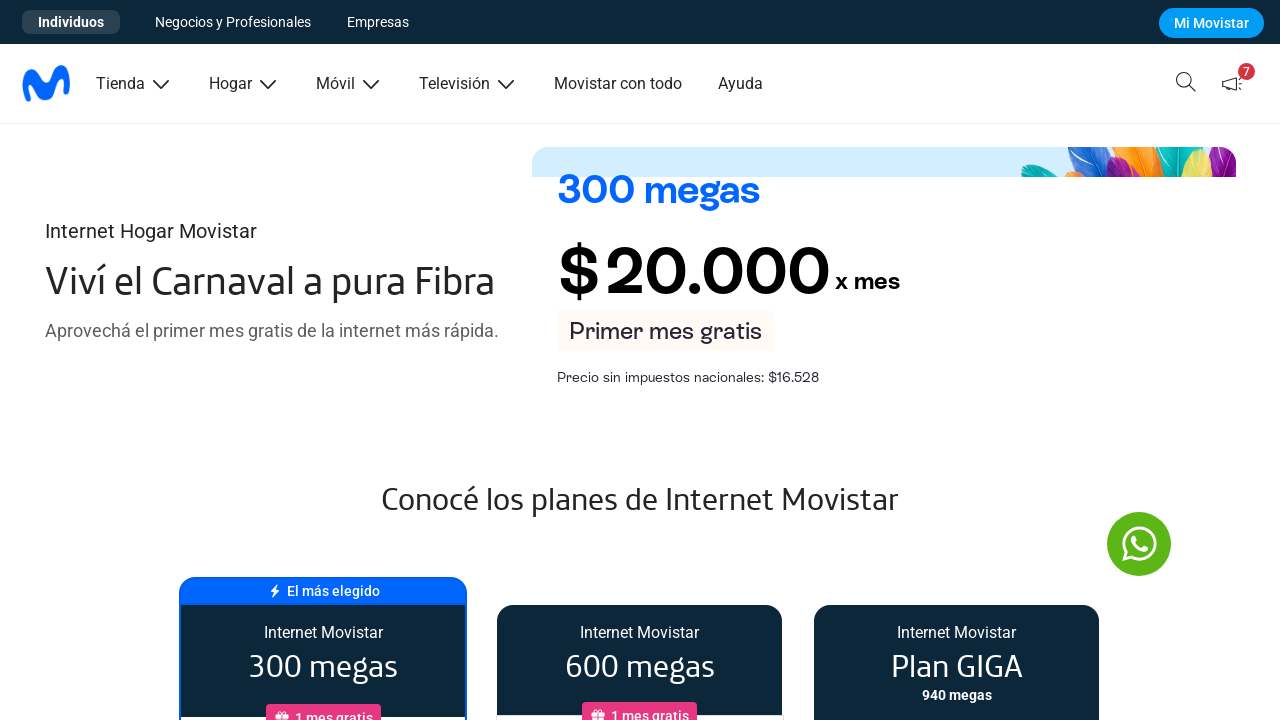

Waited for plan information element to load
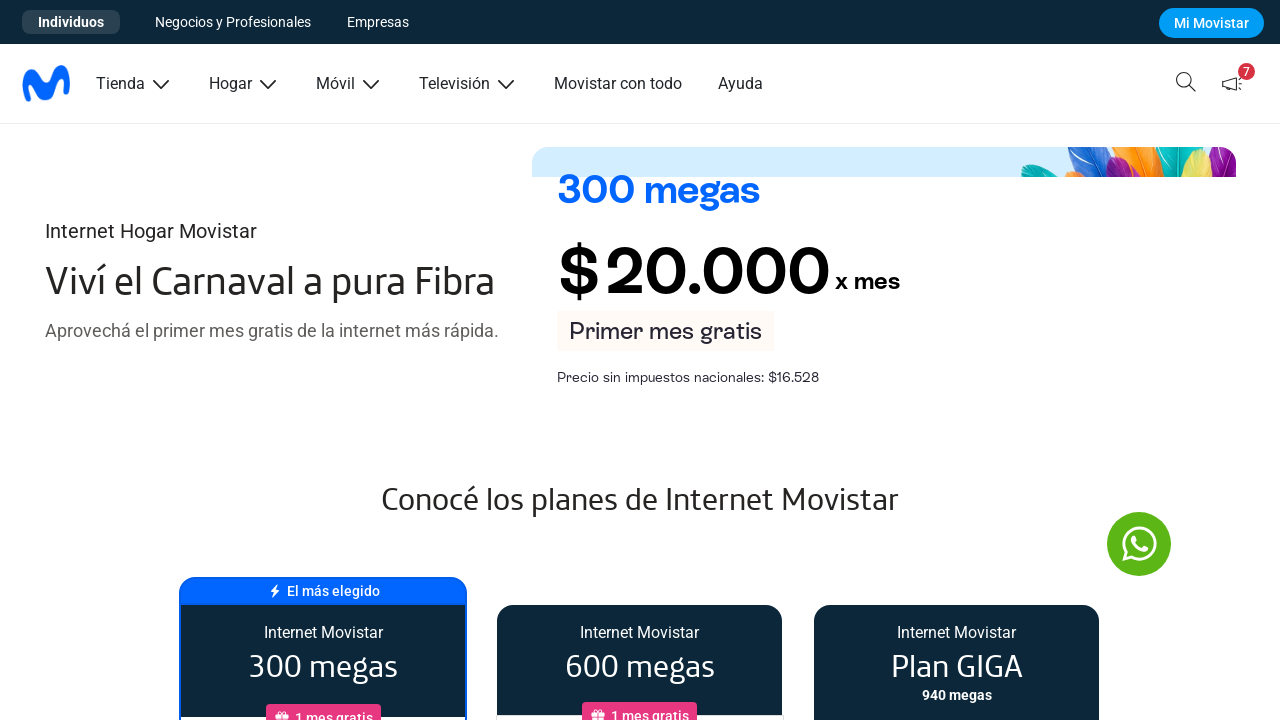

Verified price element is present on the page
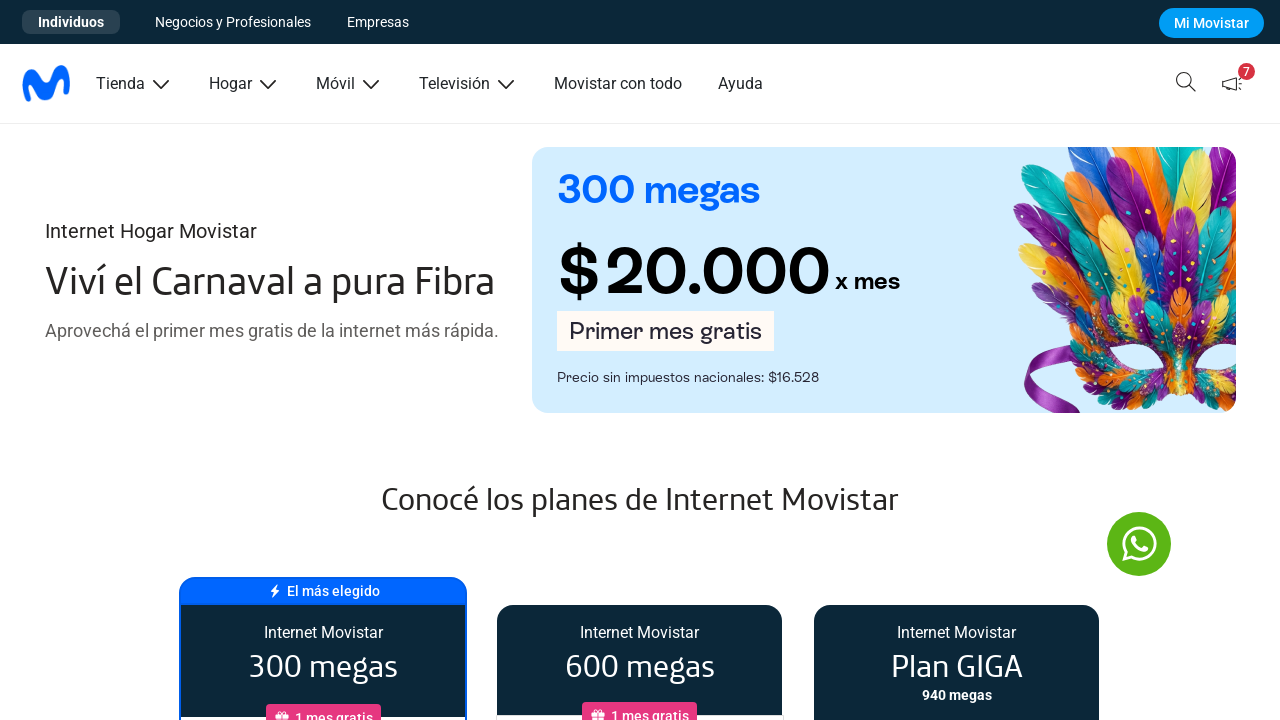

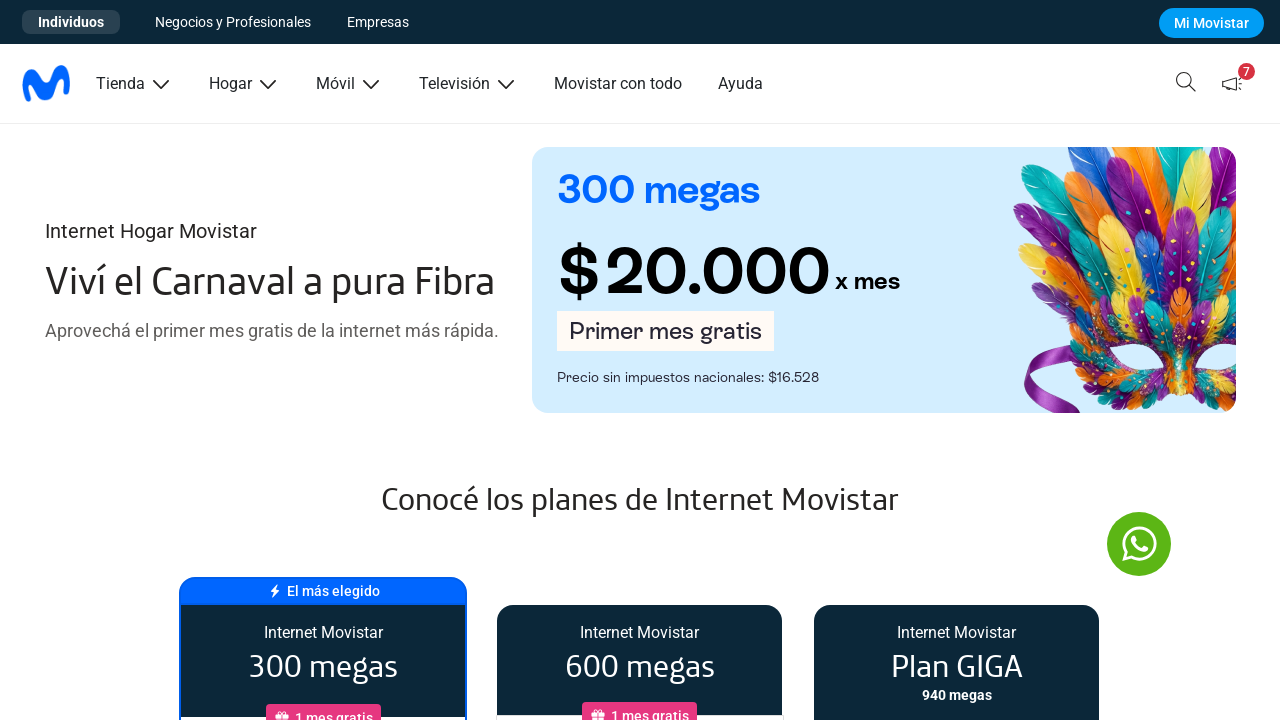